Opens the sdvor.com website and verifies that no severe errors appear in the browser console logs

Starting URL: https://www.sdvor.com/

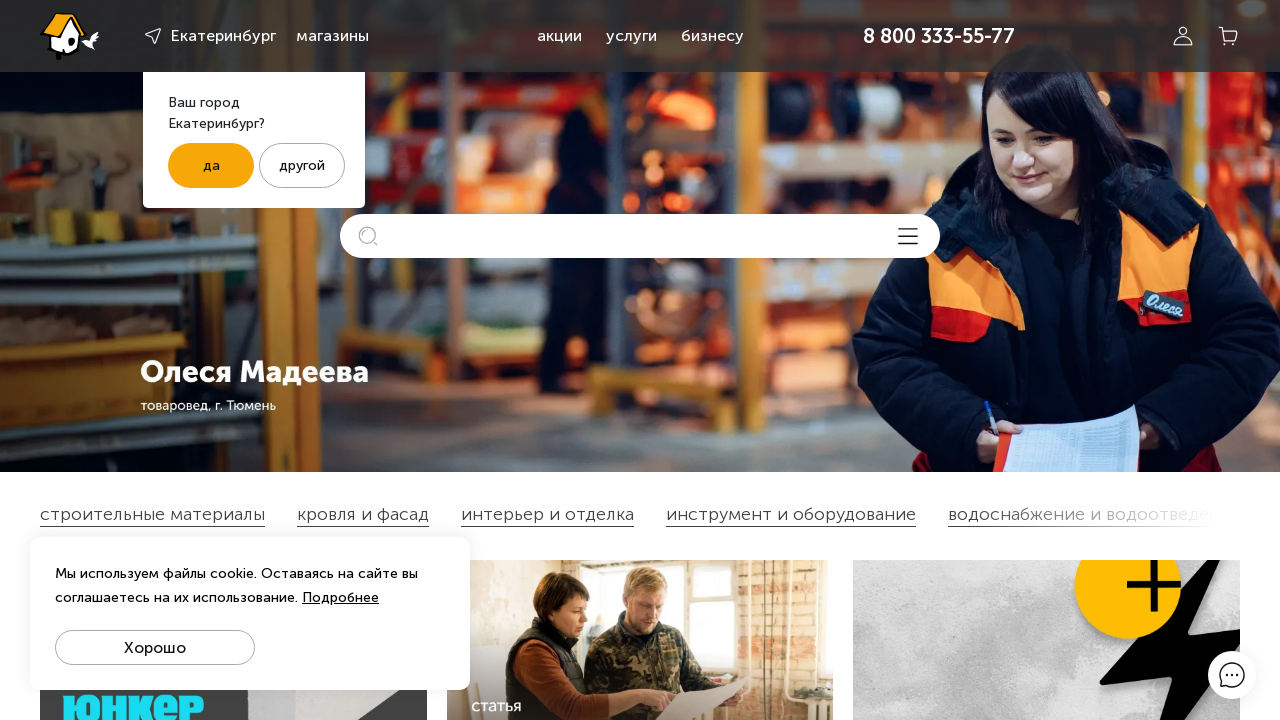

Waited for page to reach networkidle load state
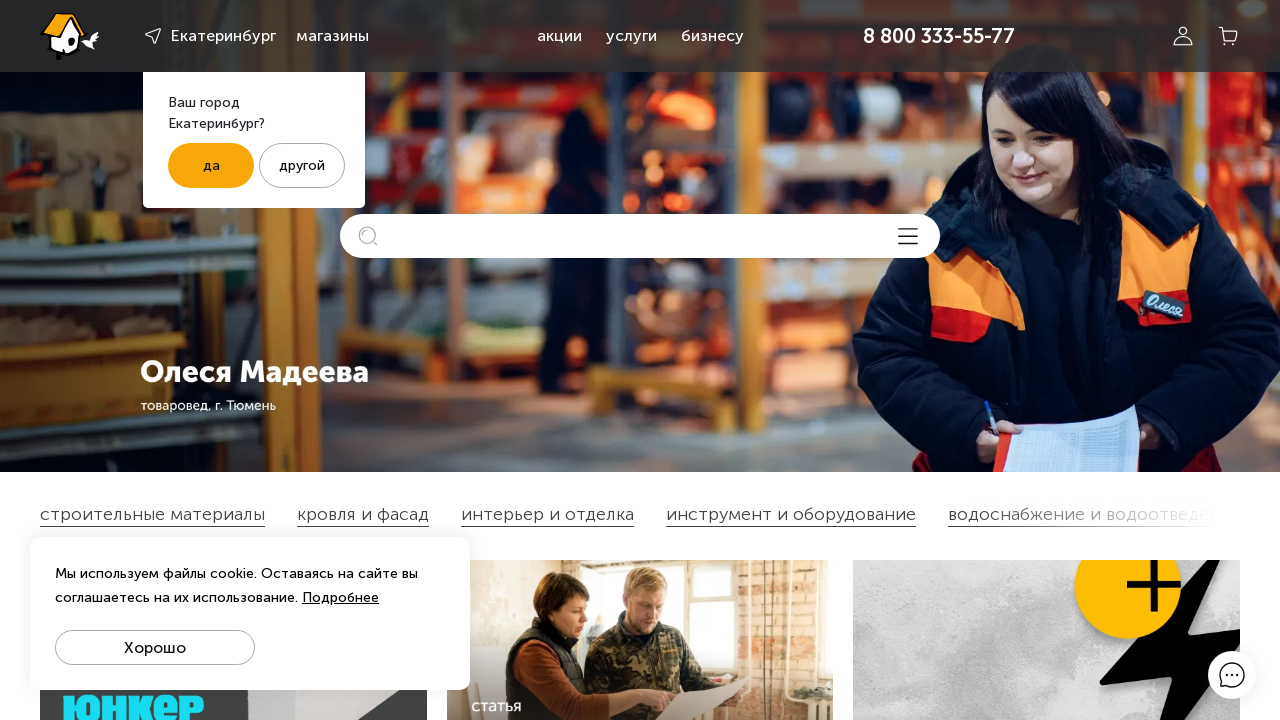

Registered console message listener to capture errors
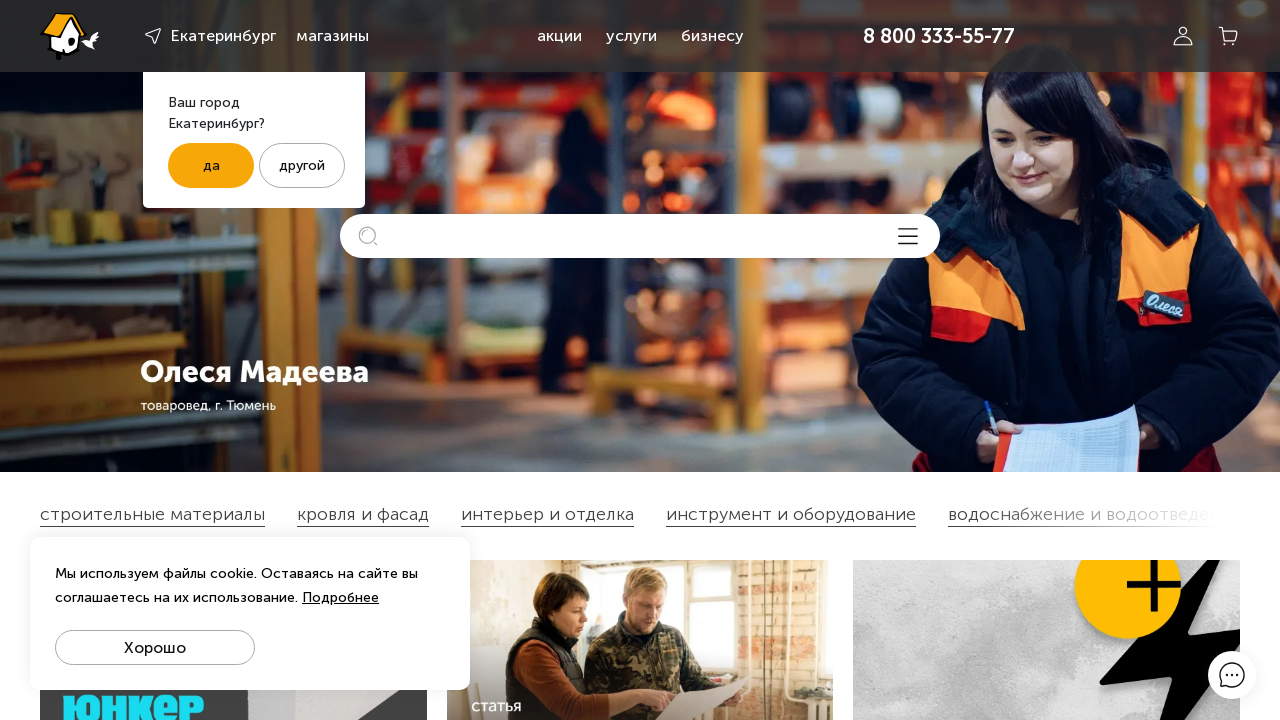

Reloaded the page to capture console messages
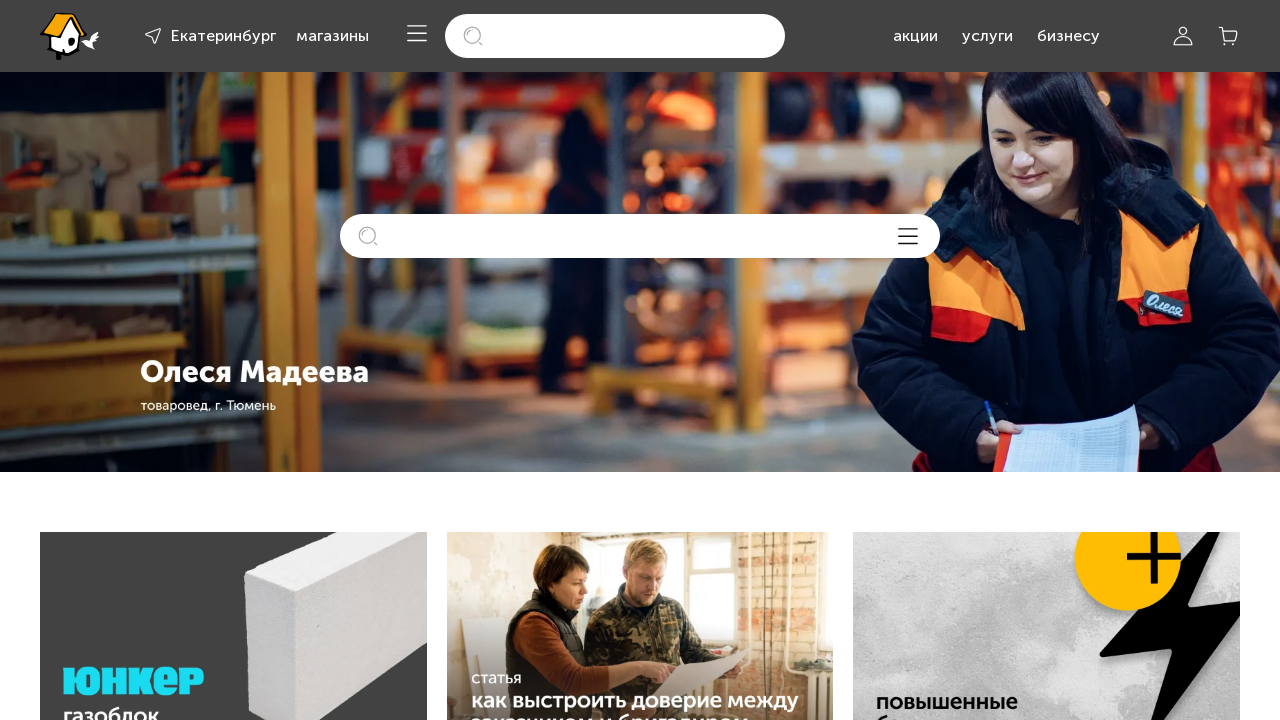

Waited for reloaded page to reach networkidle load state
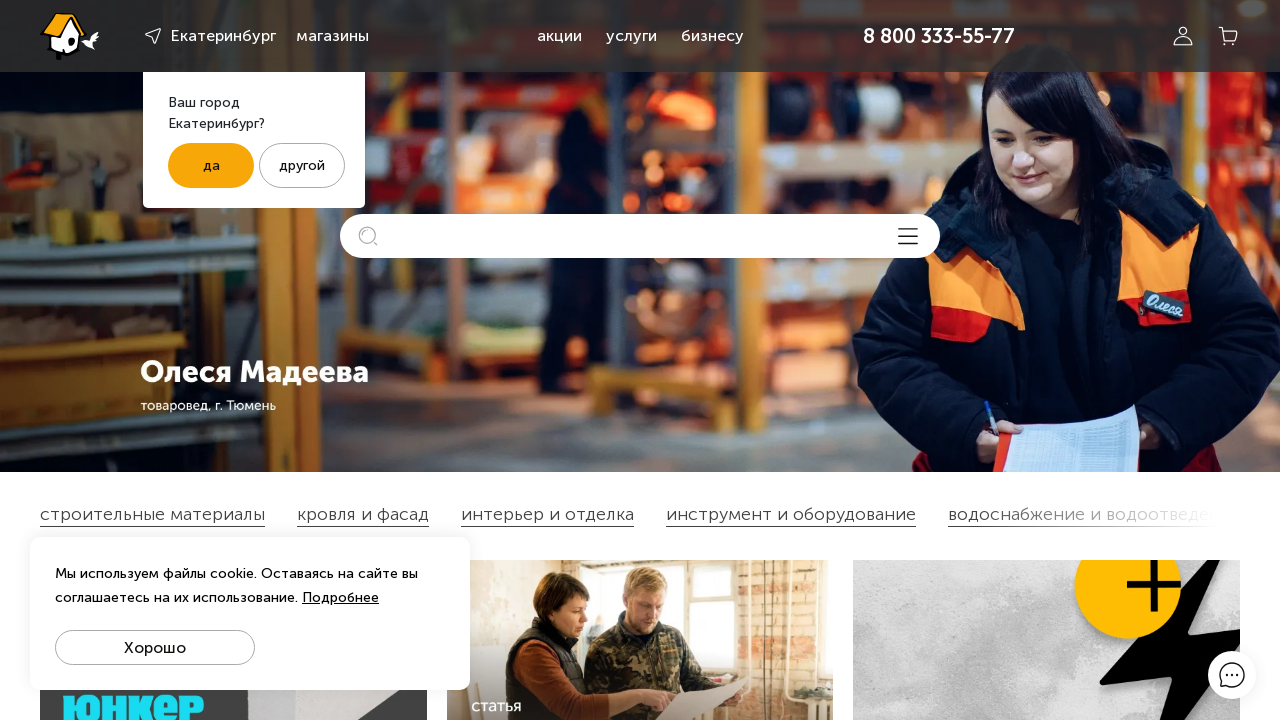

Verified that no SEVERE errors appear in browser console logs
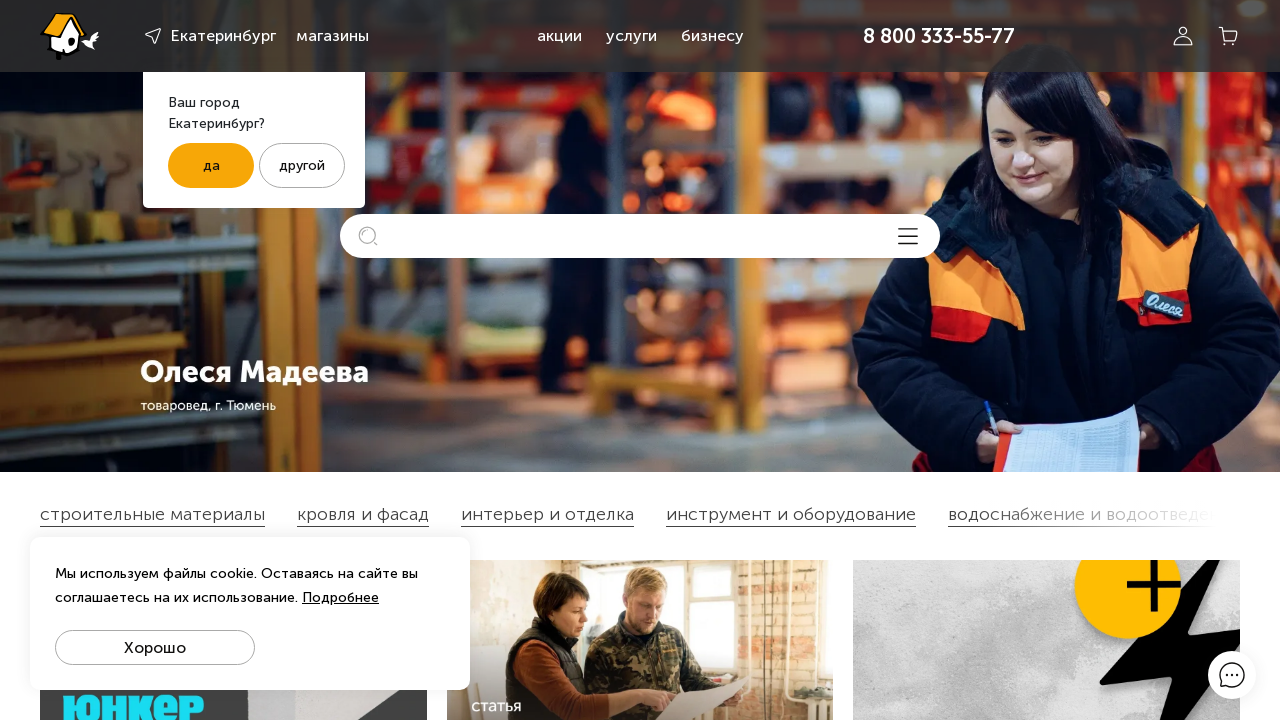

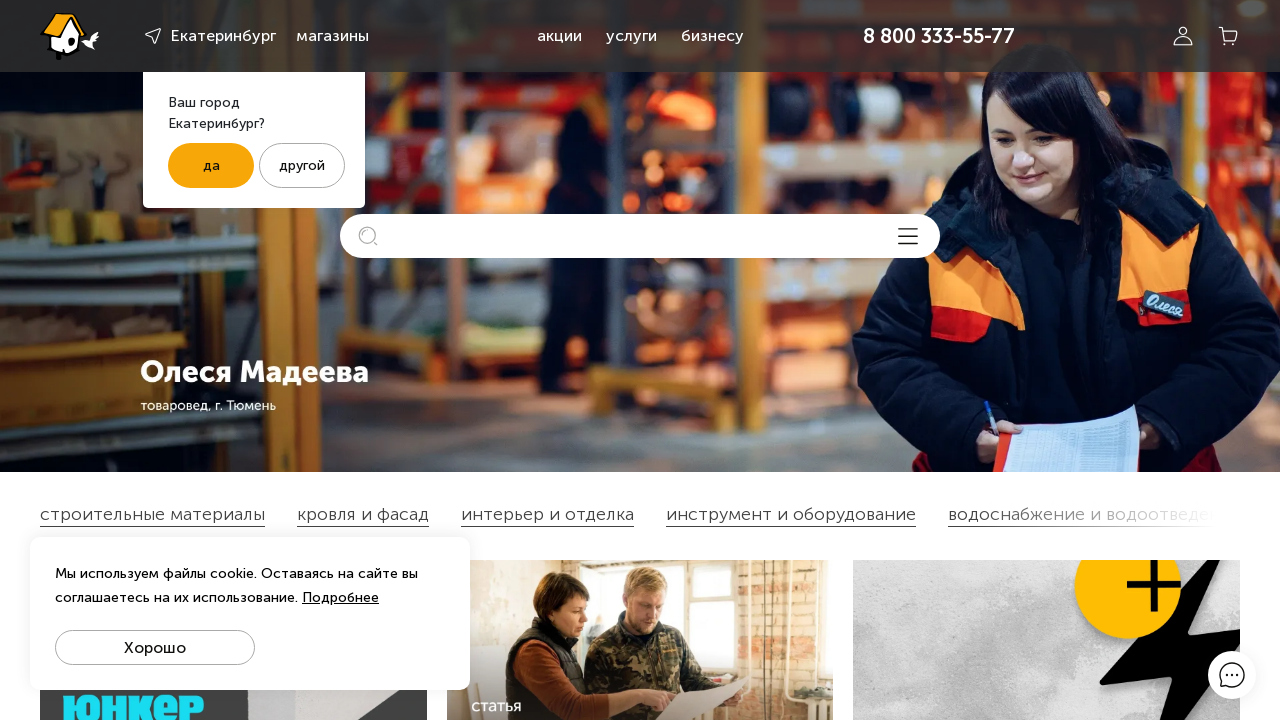